Tests dynamic controls by clicking the Remove button and waiting for the Add button to appear

Starting URL: http://the-internet.herokuapp.com/dynamic_controls

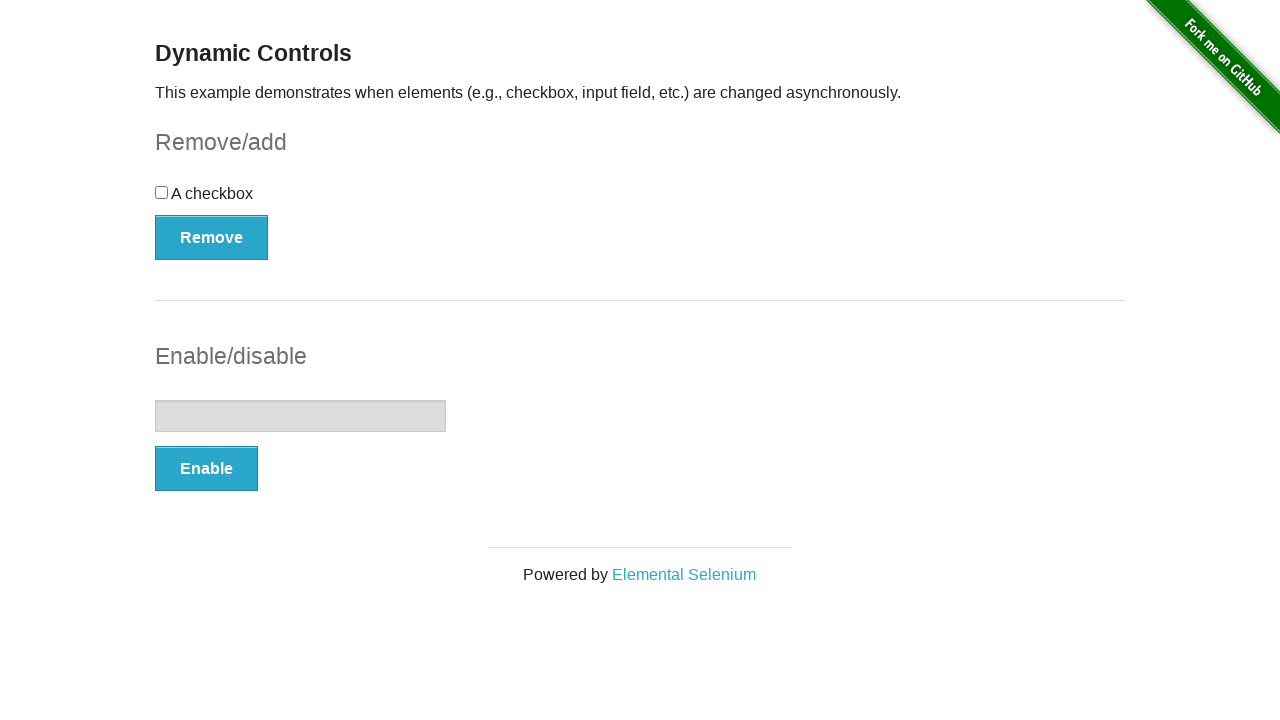

Clicked the Remove button at (212, 237) on xpath=//*[.='Remove']
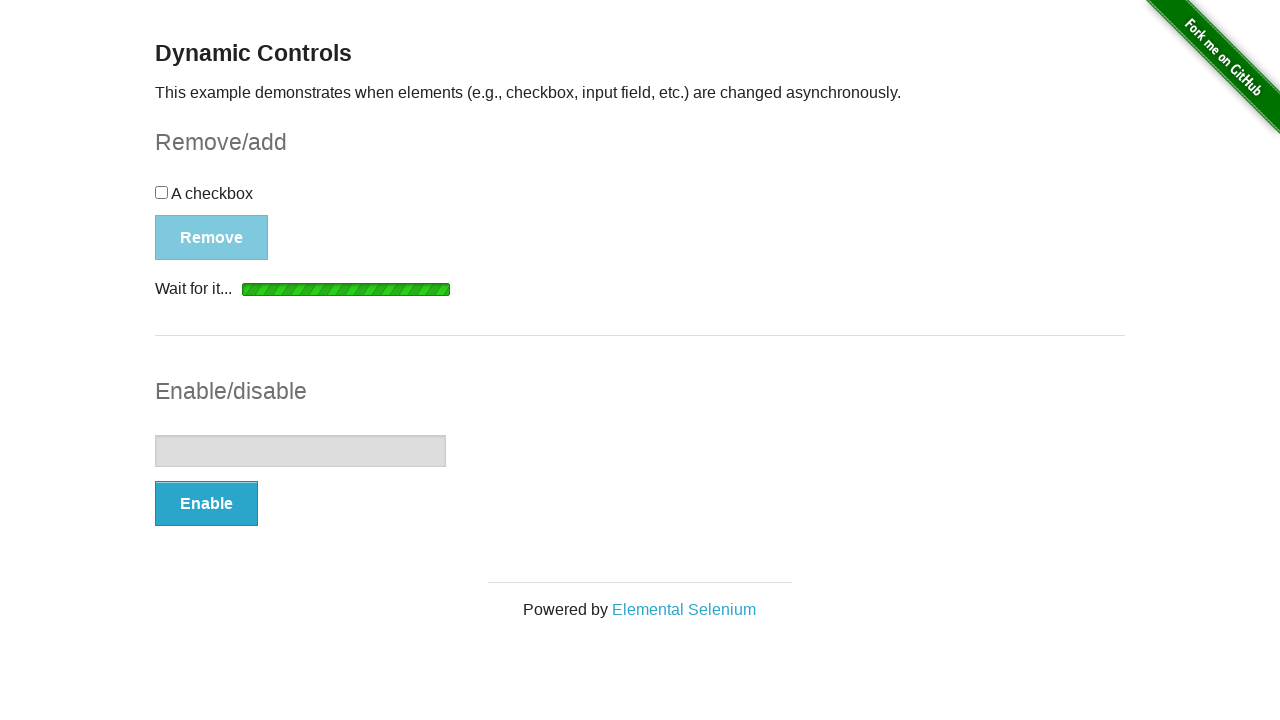

Add button appeared after removing element
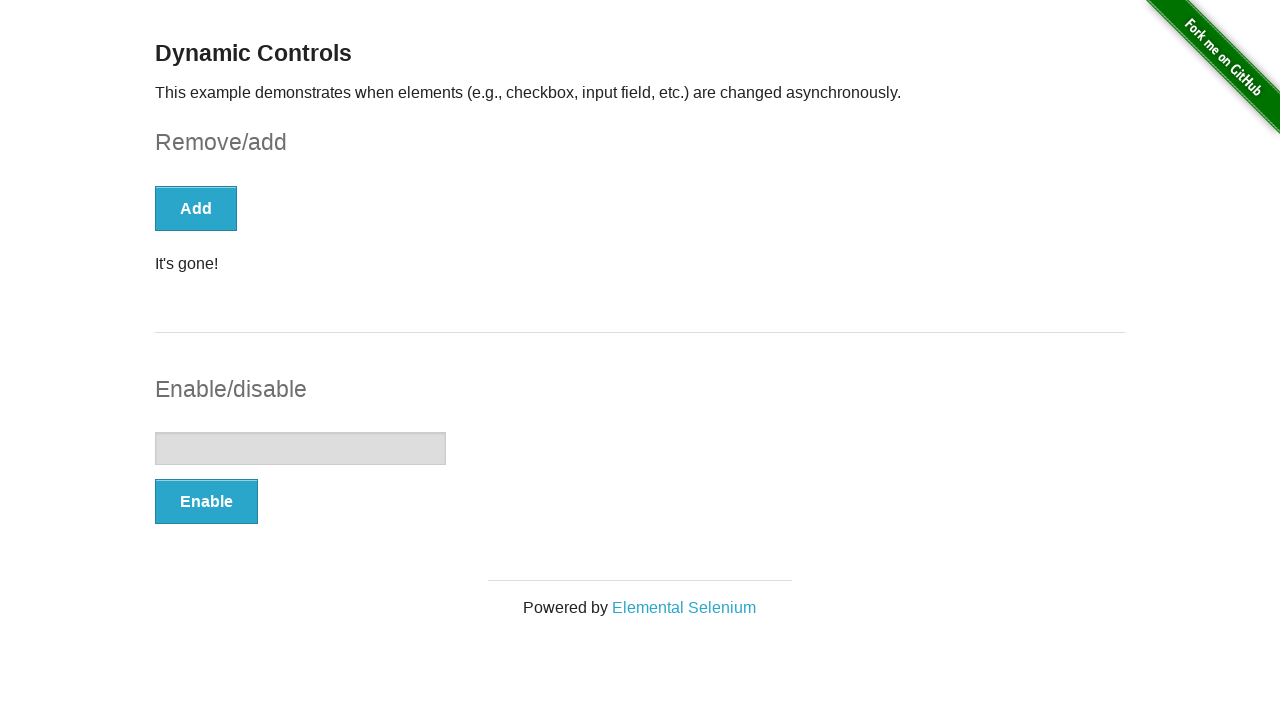

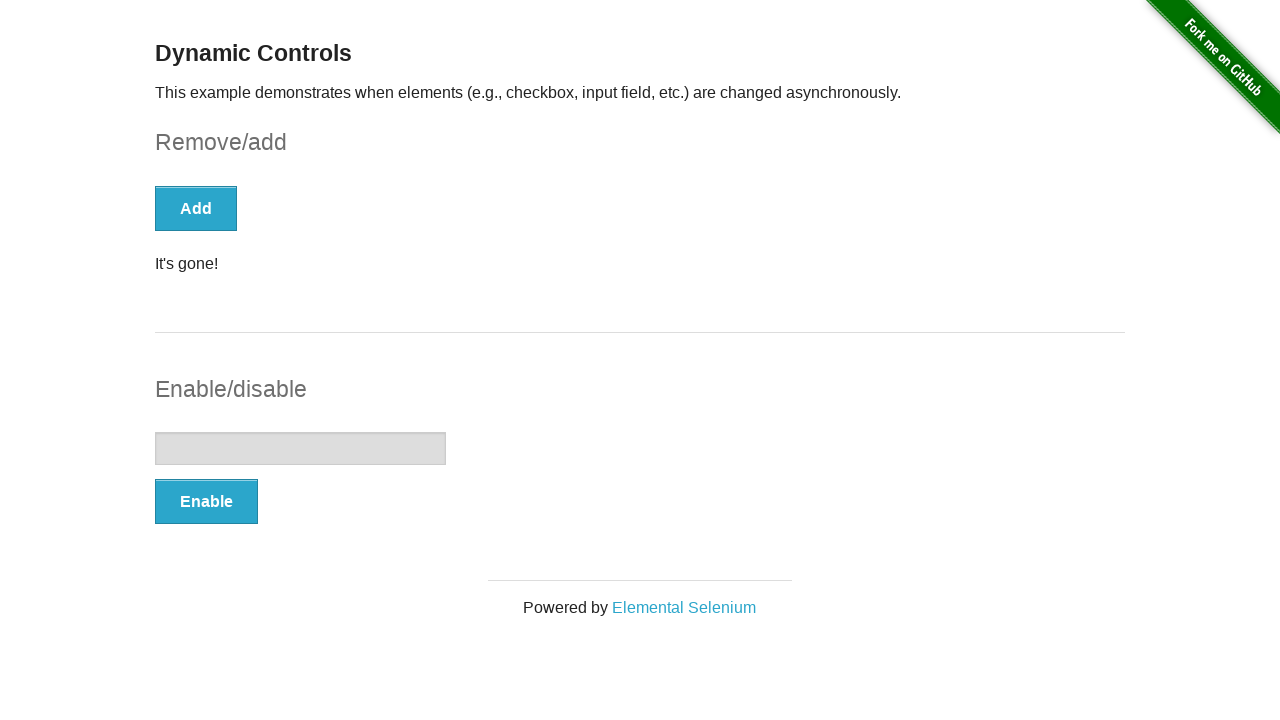